Tests text input functionality by entering text into a message field and verifying the input value

Starting URL: https://www.lambdatest.com/selenium-playground/simple-form-demo

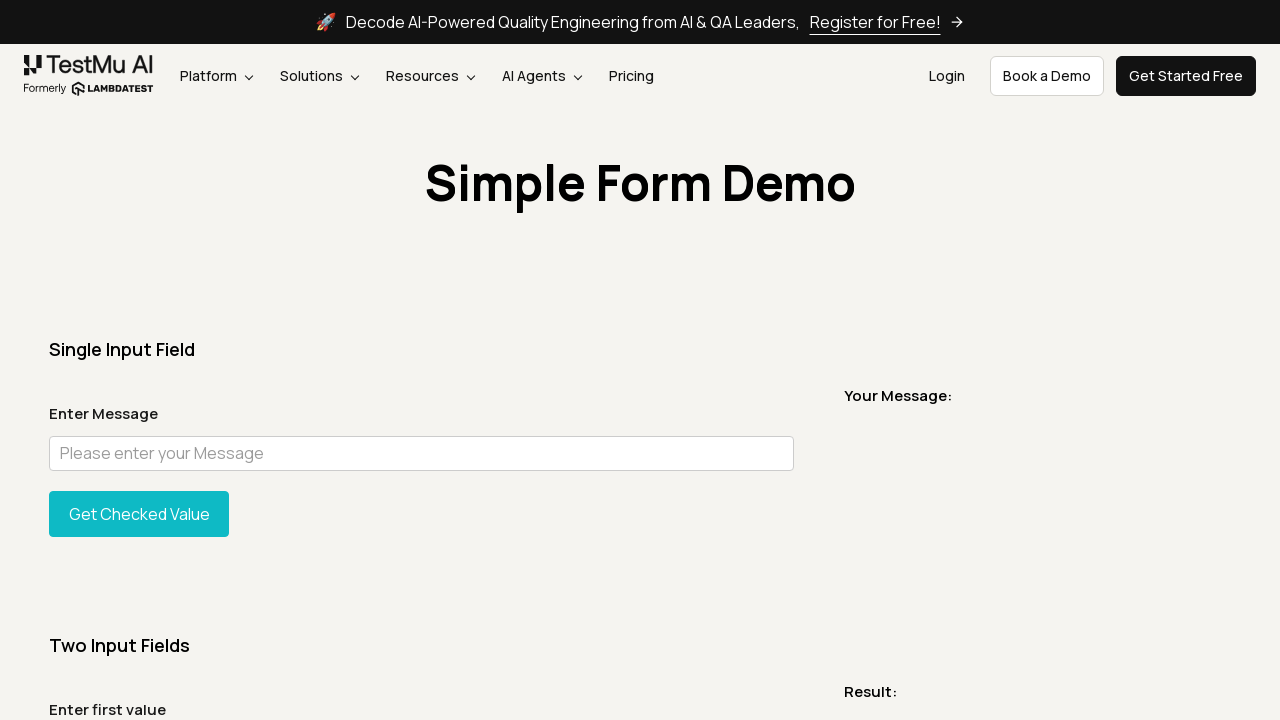

Scrolled to message input field
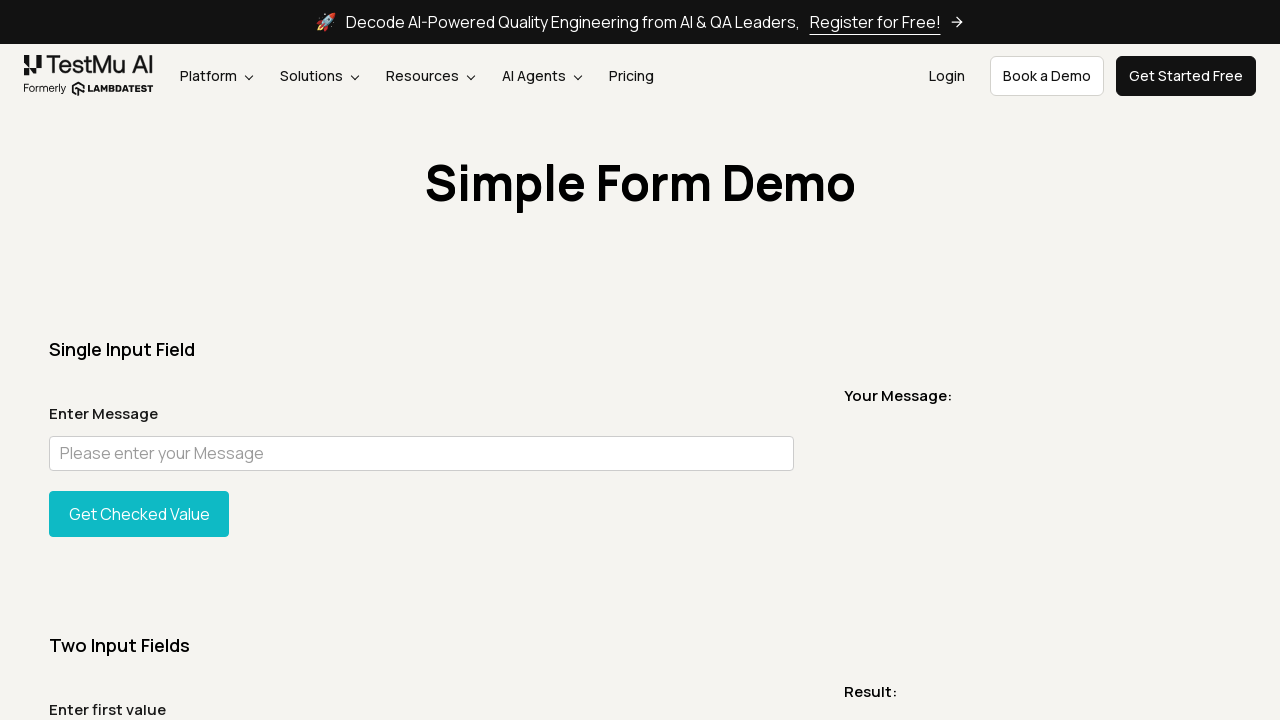

Typed 'test message' into the message input field on input#user-message
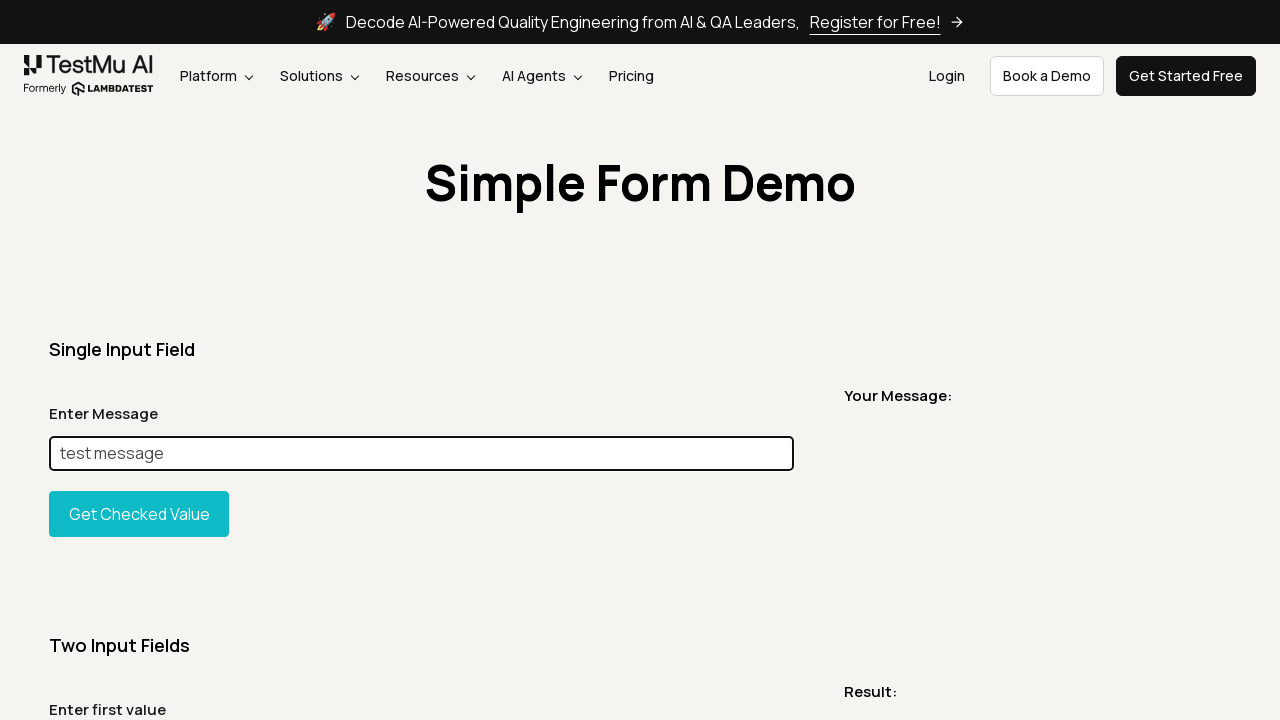

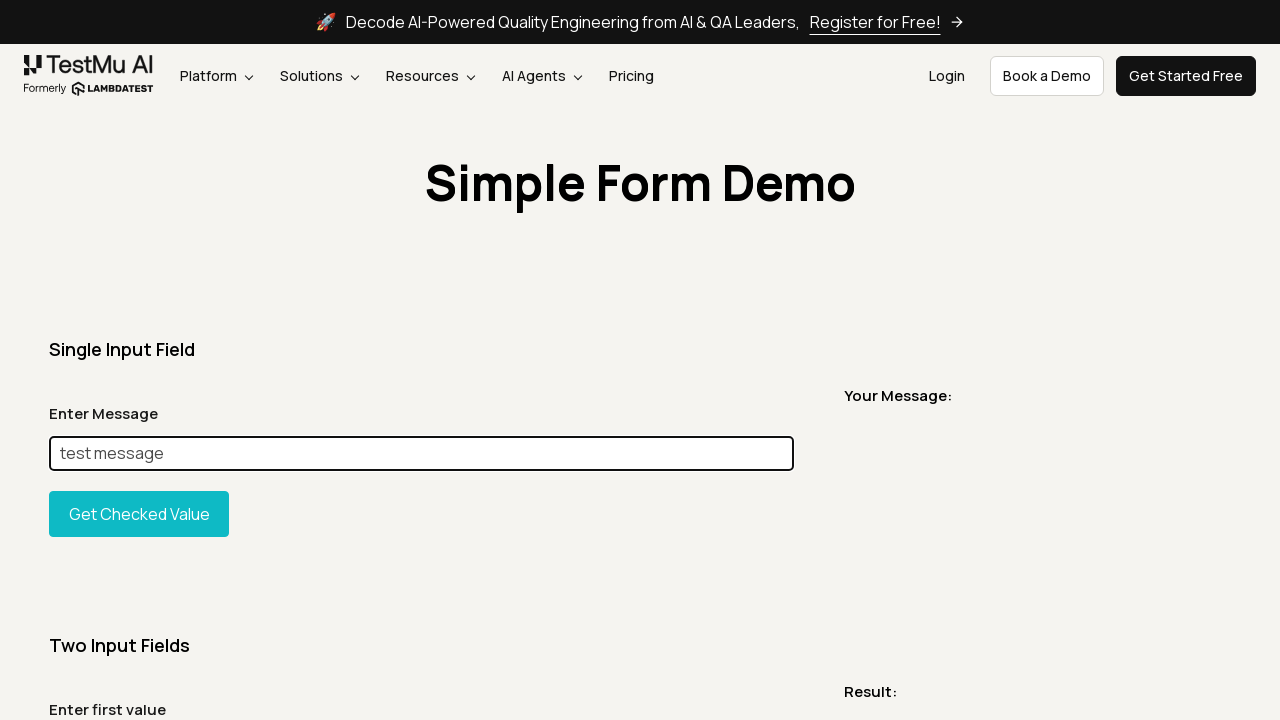